Tests link interactions on a practice page by clicking a link with middle mouse button, counting all links on the page, and verifying that a specific link has a valid href attribute.

Starting URL: https://www.leafground.com/link.xhtml

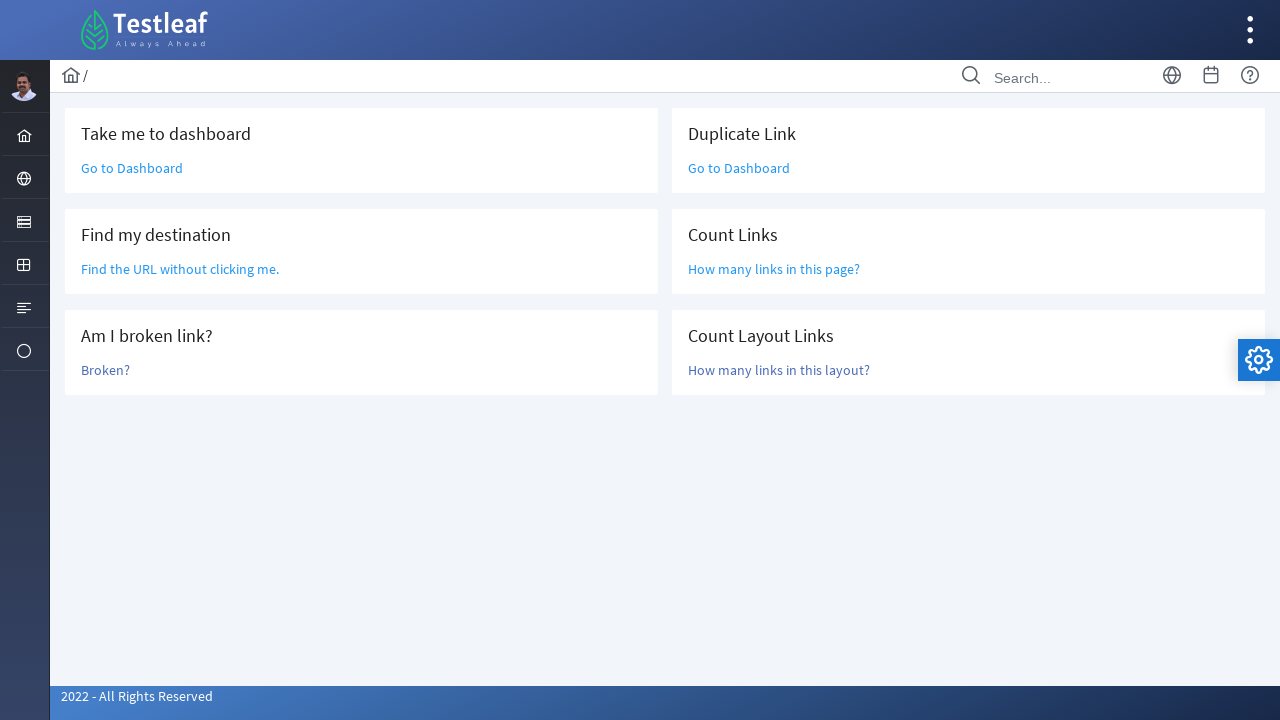

Clicked 'Find the URL without clicking me.' link with middle mouse button at (180, 269) on internal:role=link[name="Find the URL without clicking me."i]
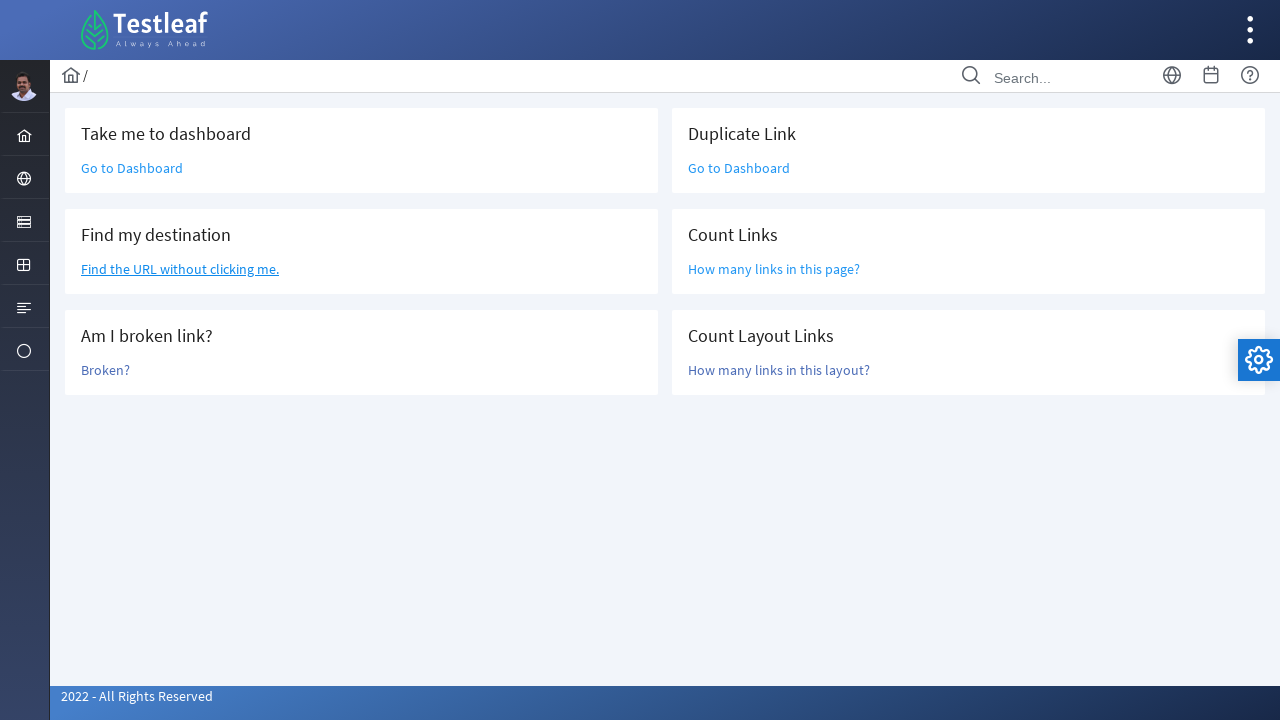

Retrieved count of all links on the page: 47
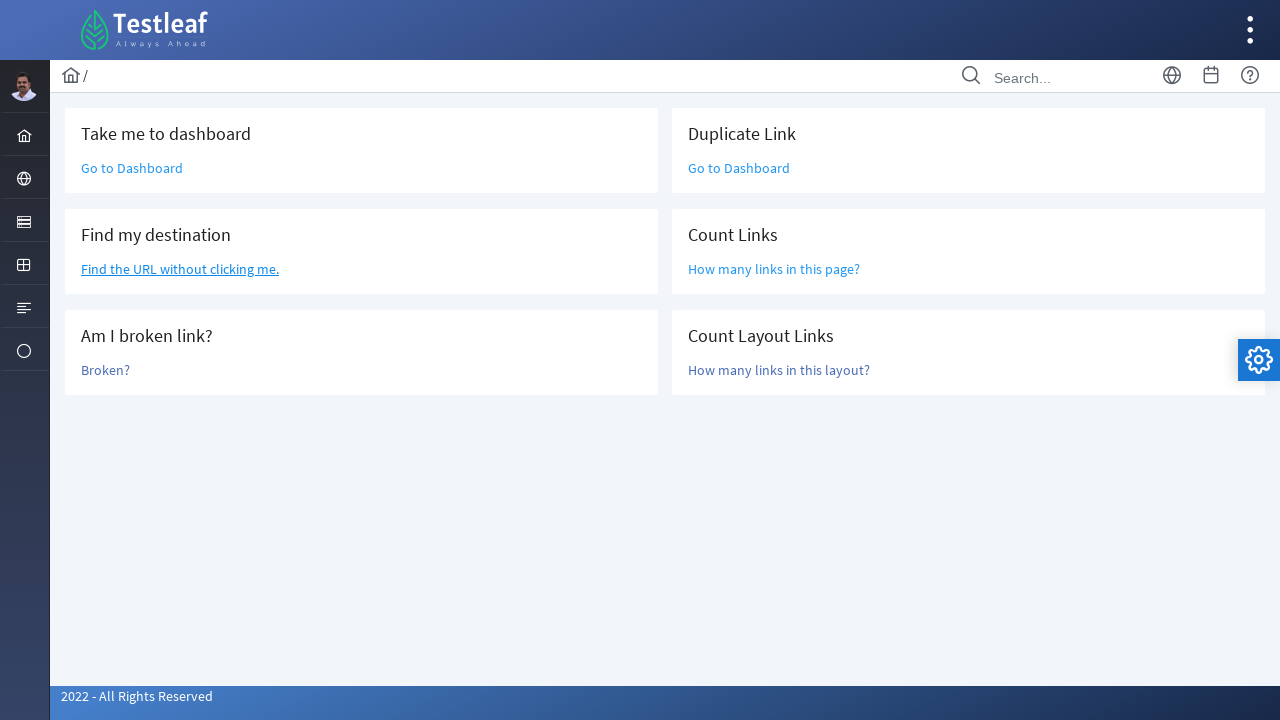

Retrieved href attribute from target link: /grid.xhtml;jsessionid=node0zdggngin6kz912f4xnj81v0xt13263412.node0
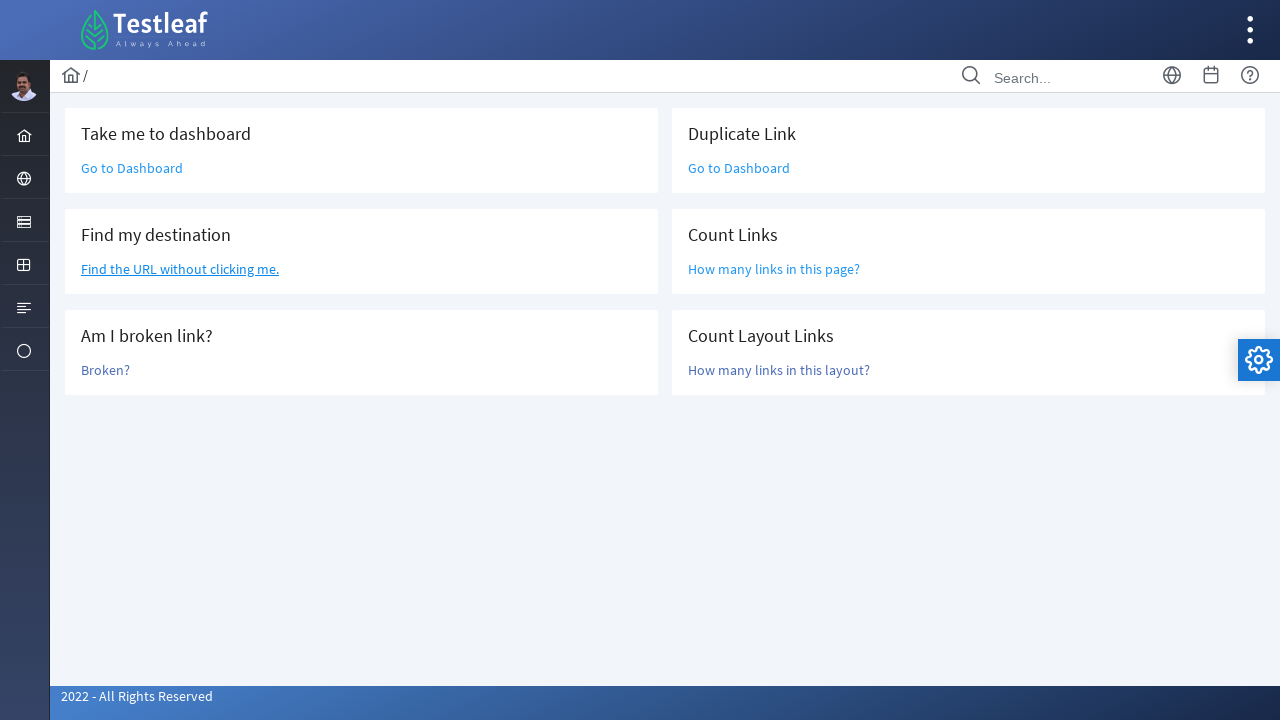

Retrieved href attribute for validation
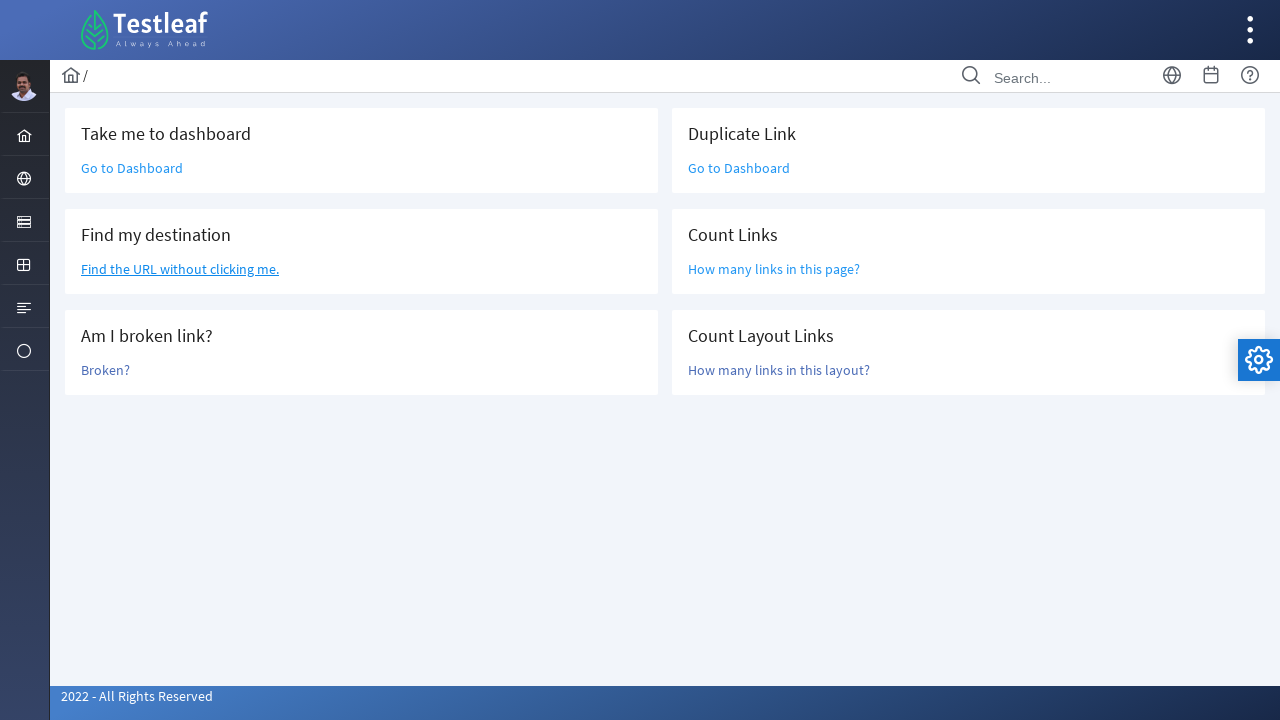

Validated that target link has a non-empty href attribute
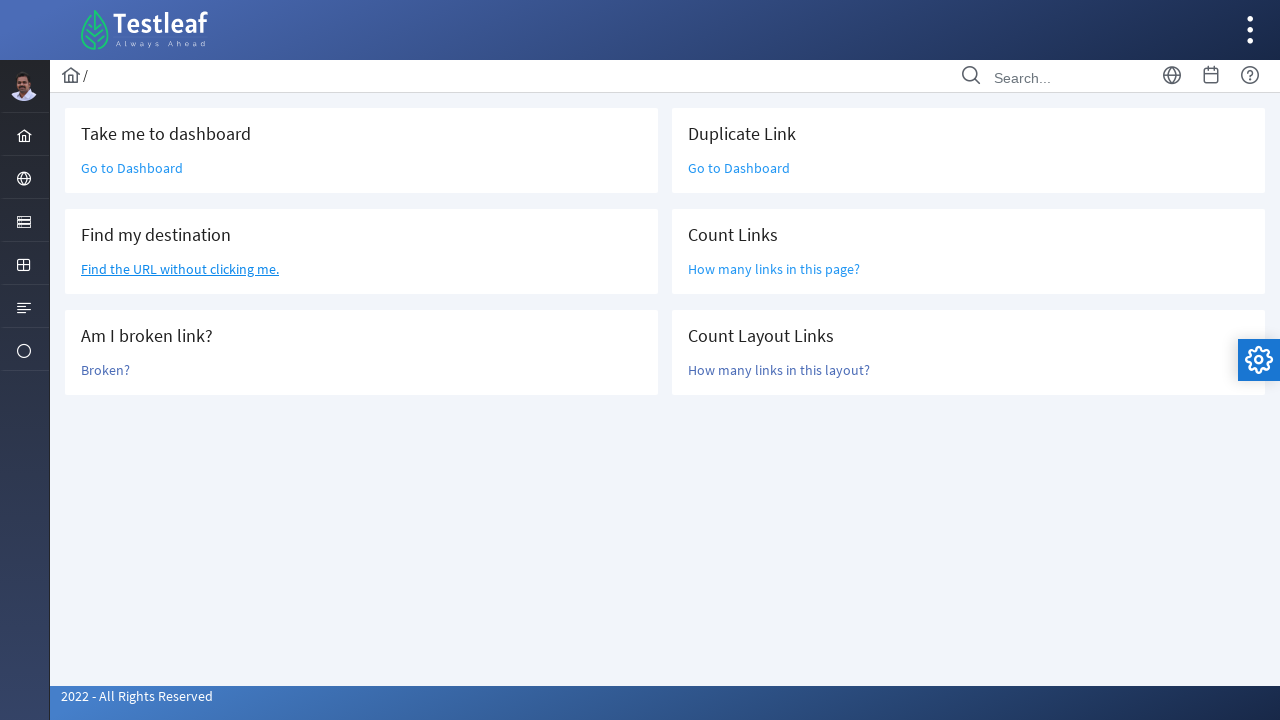

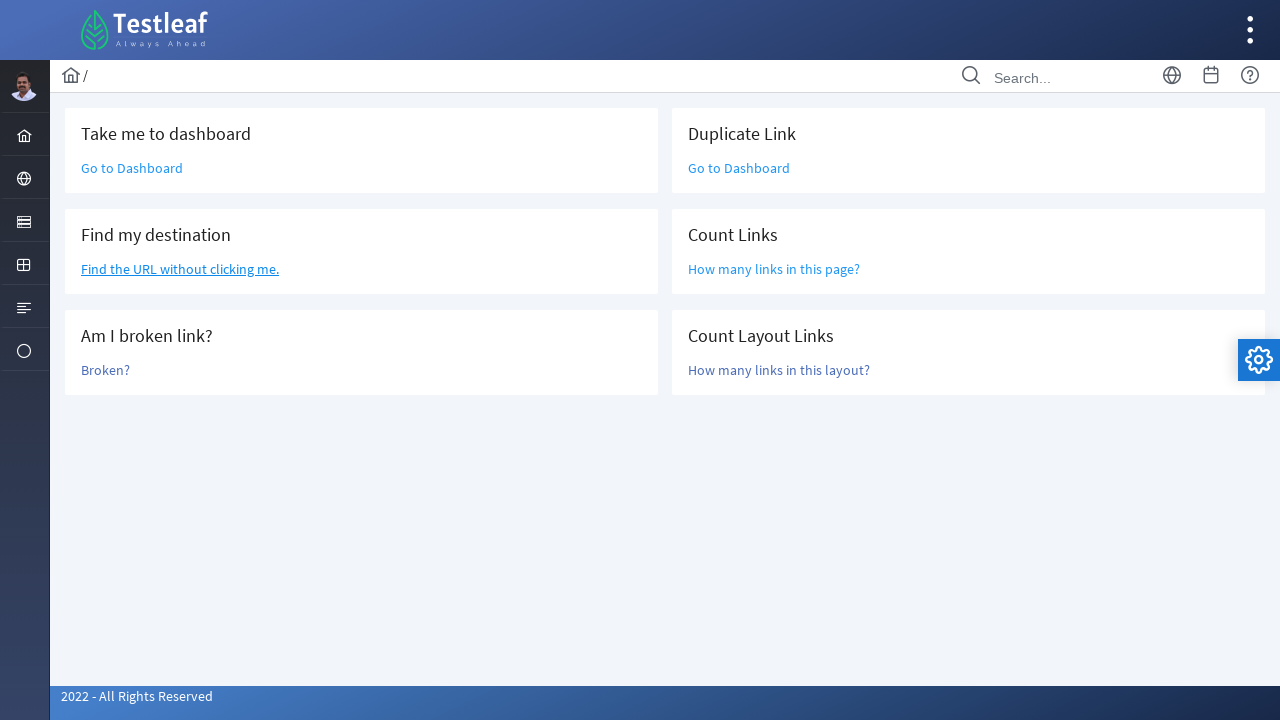